Tests jQuery UI drag and drop functionality by dragging an element and dropping it onto a target area within an iframe

Starting URL: https://jqueryui.com/droppable/

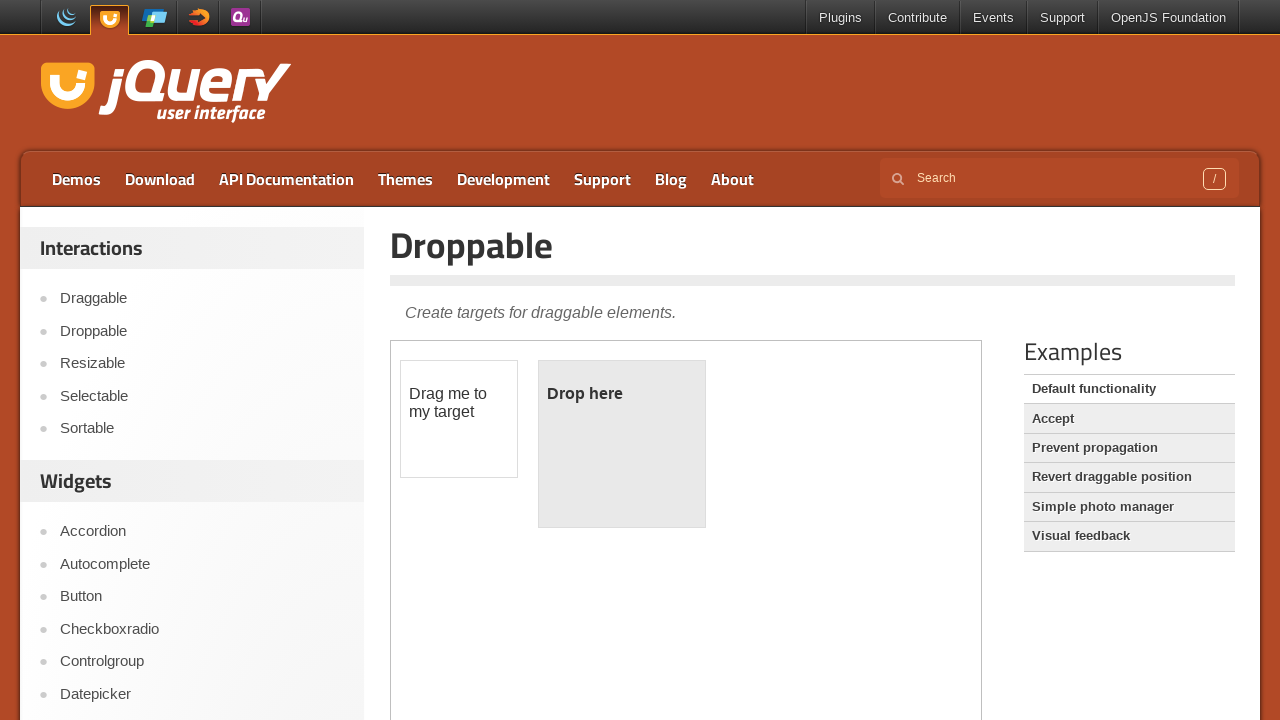

Located the demo frame containing drag and drop elements
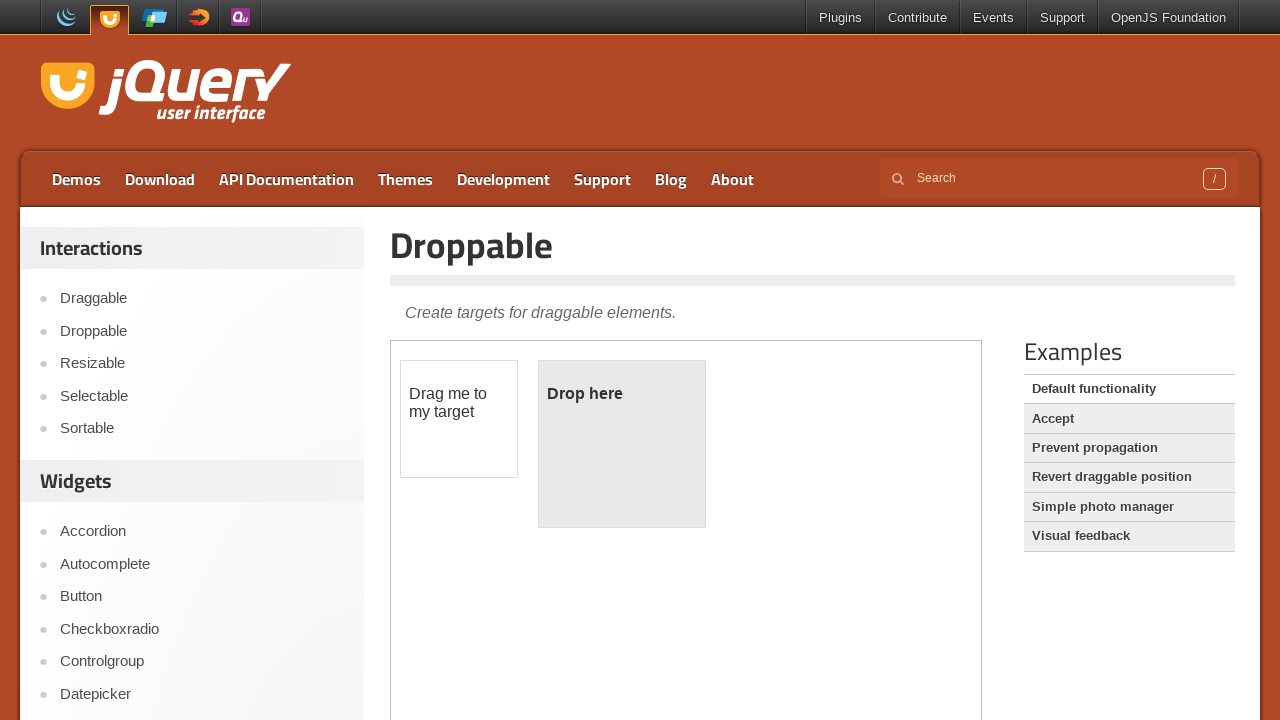

Located the draggable element with id 'draggable'
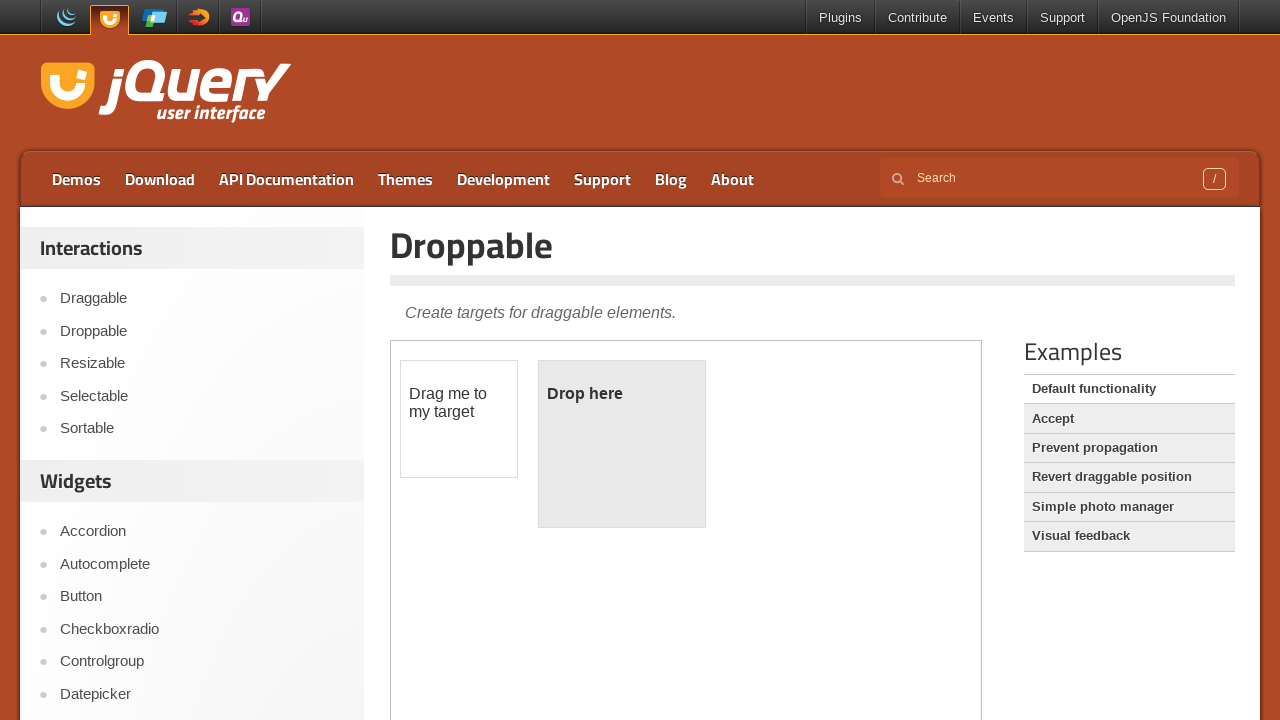

Located the droppable target element with id 'droppable'
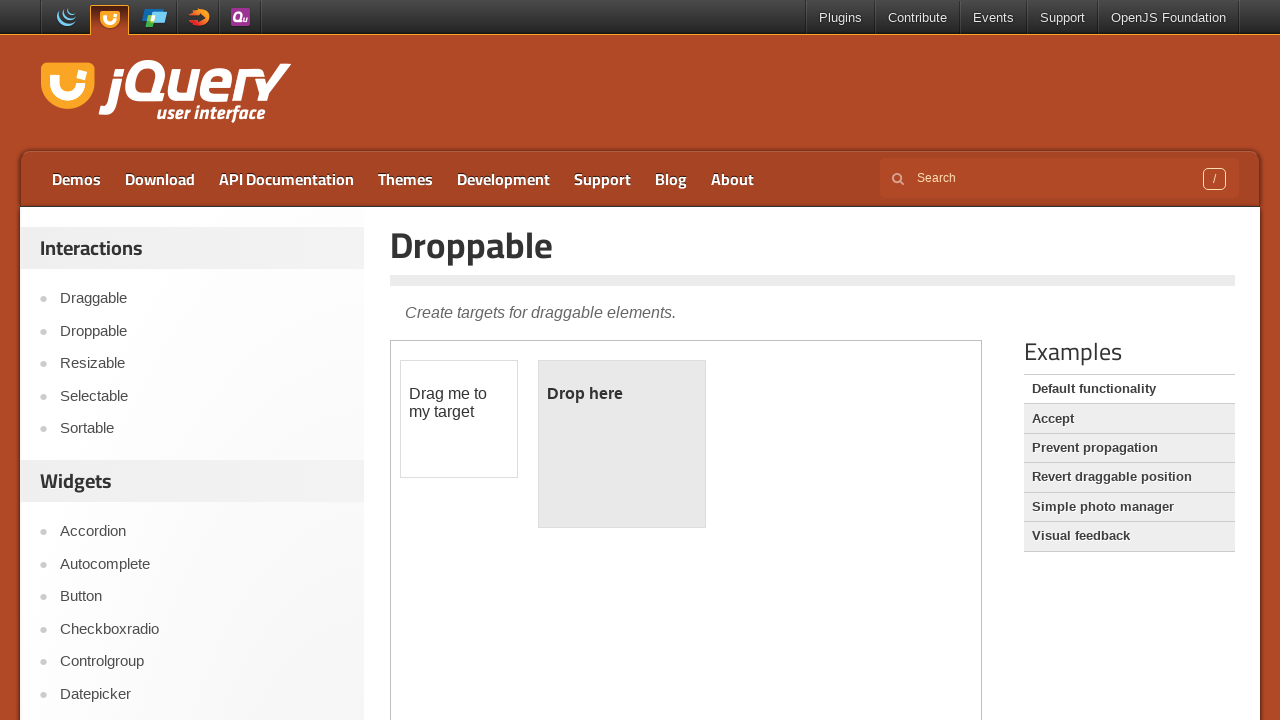

Dragged the draggable element and dropped it onto the droppable target at (622, 444)
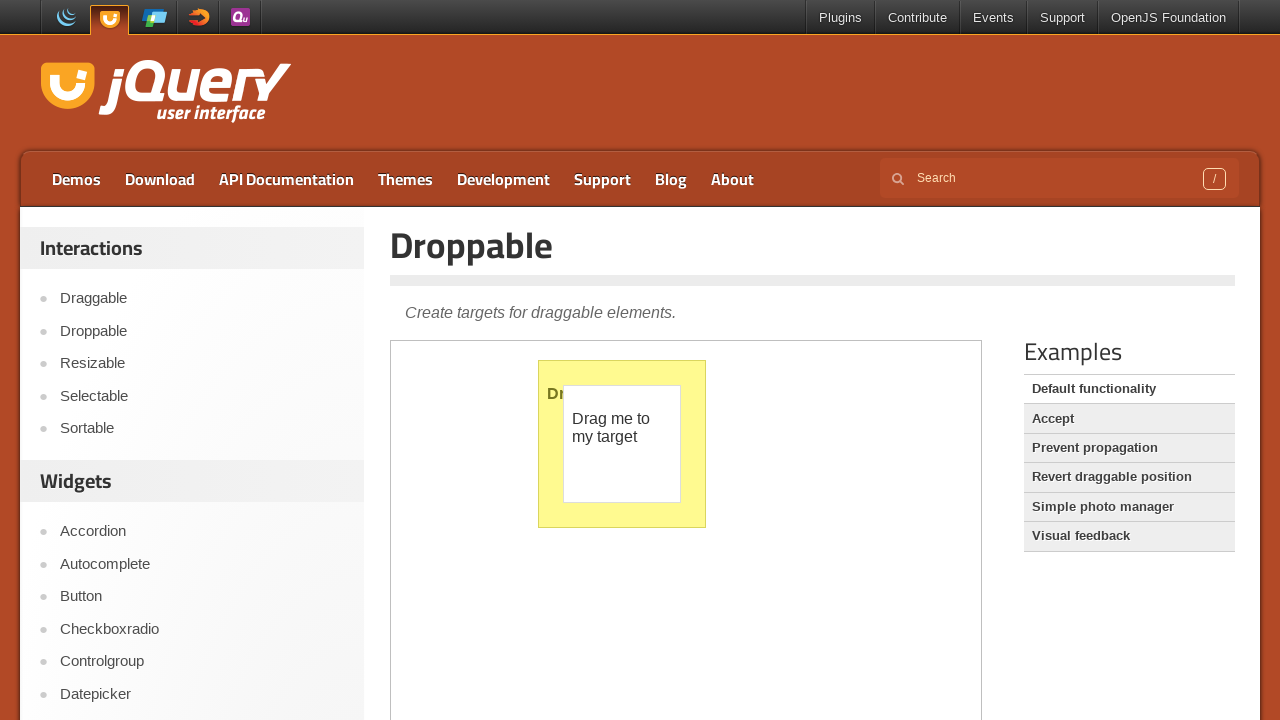

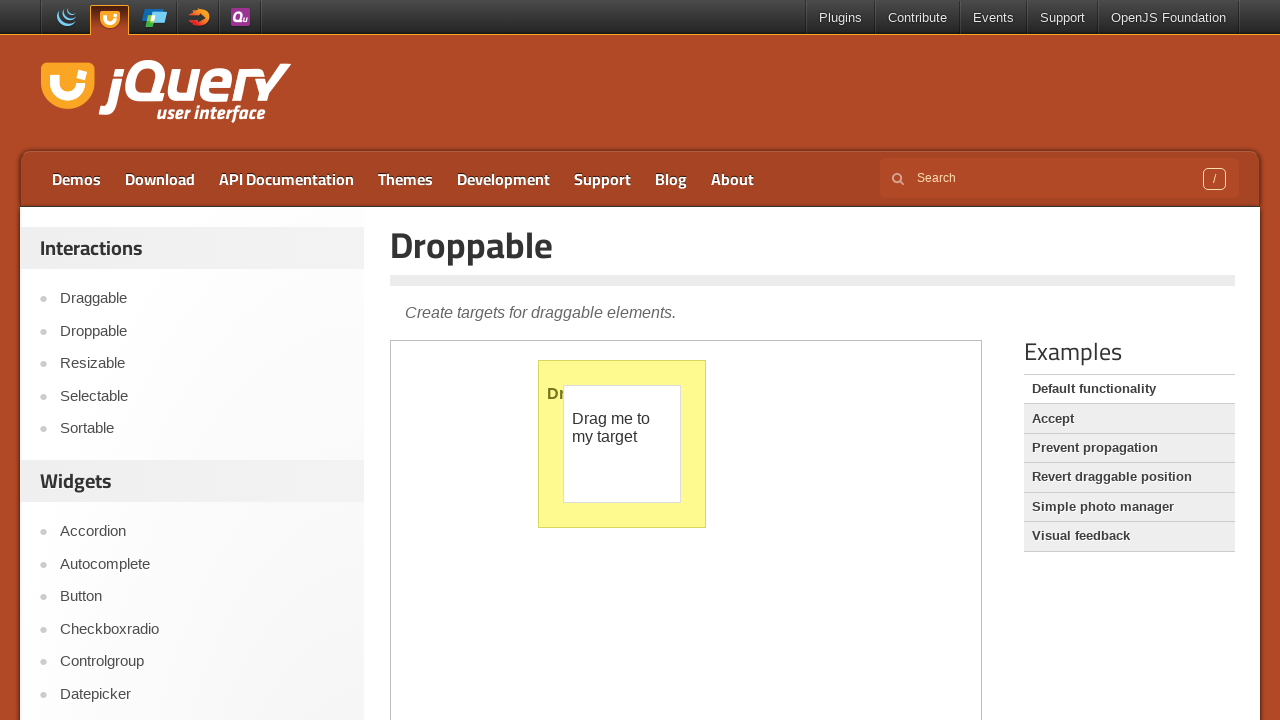